Tests clicking the Book Cab button which opens a new window, then switches to that window and back

Starting URL: https://rahulshettyacademy.com/dropdownsPractise/

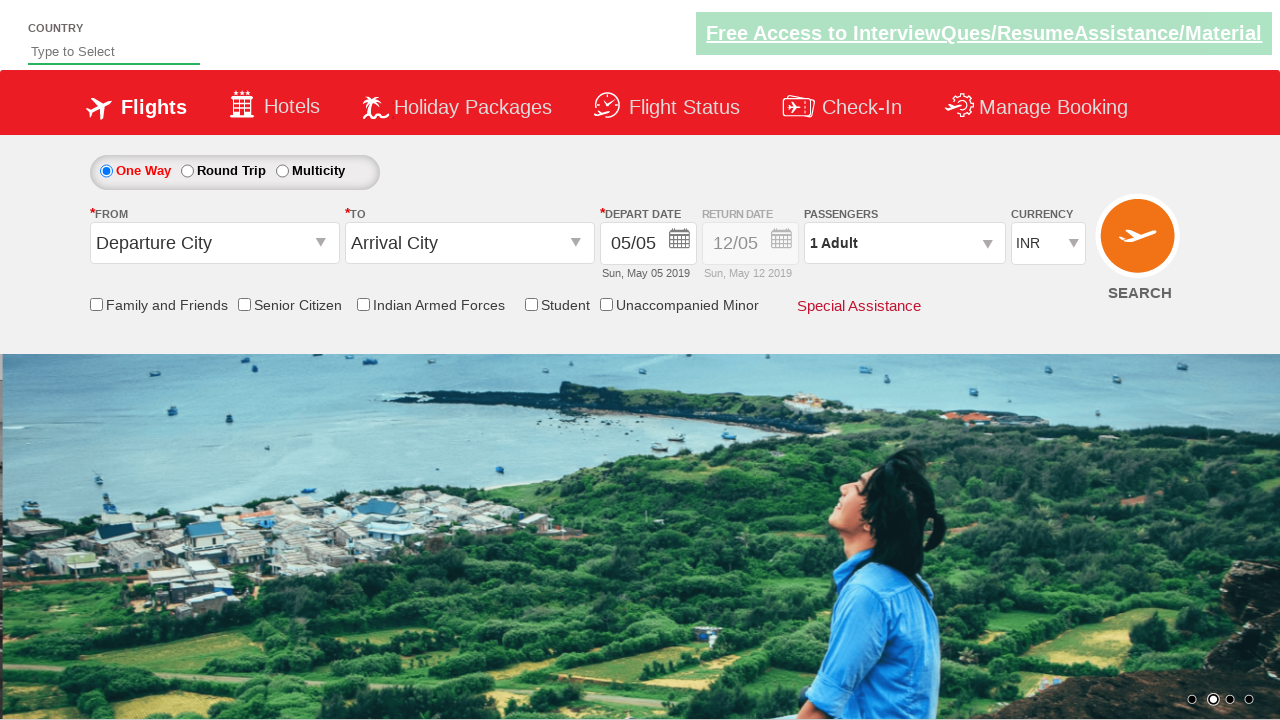

Clicked Book Cab button, new window opened at (263, 692) on xpath=//span[text()='Book Cab']
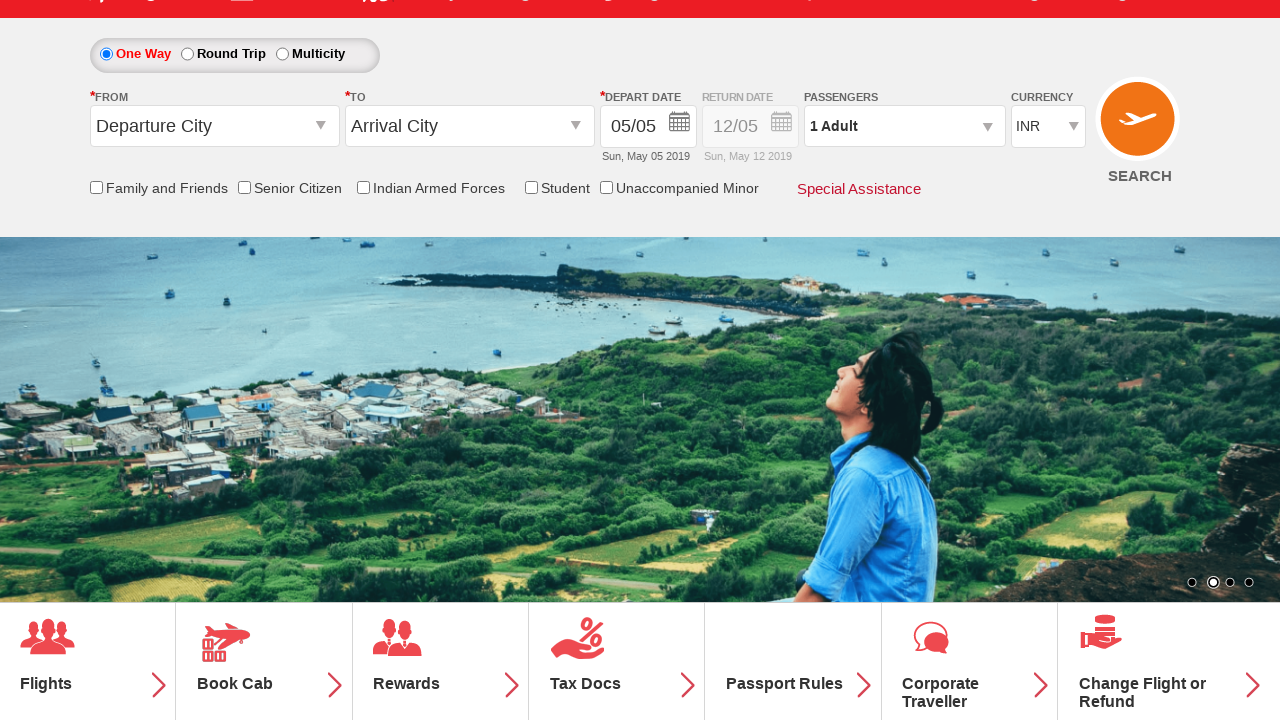

Captured new window/tab reference
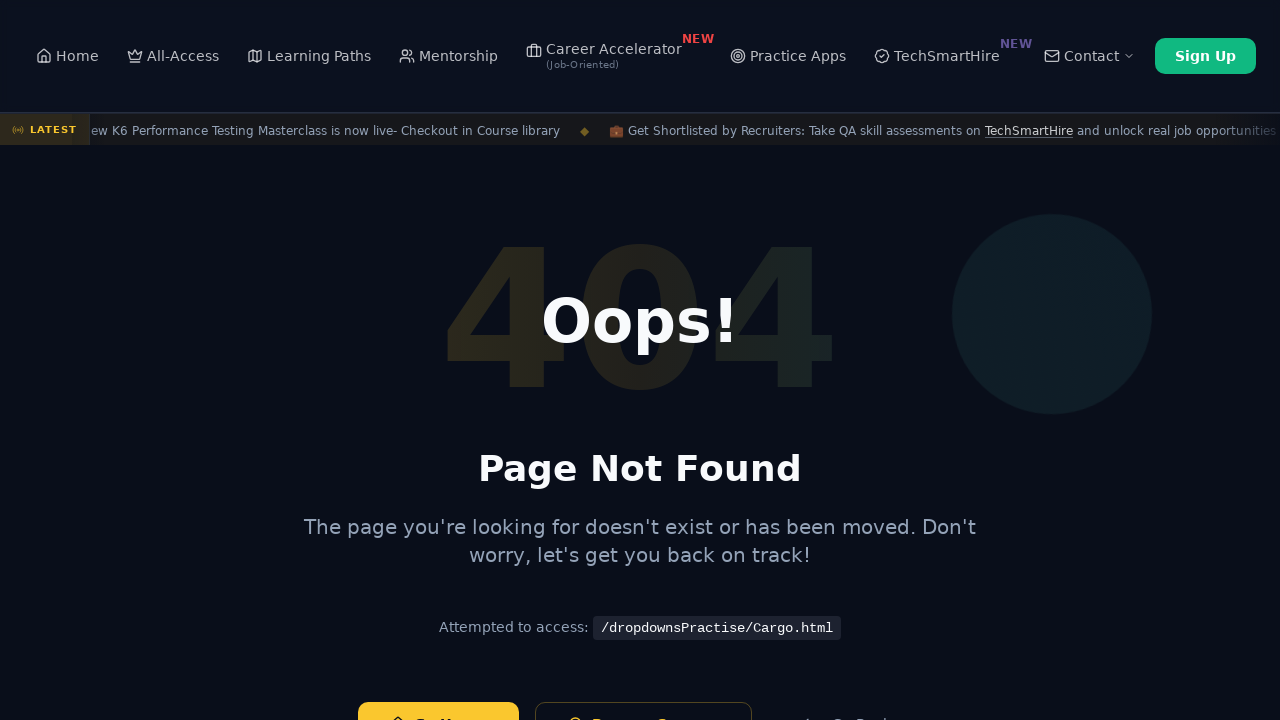

New window fully loaded
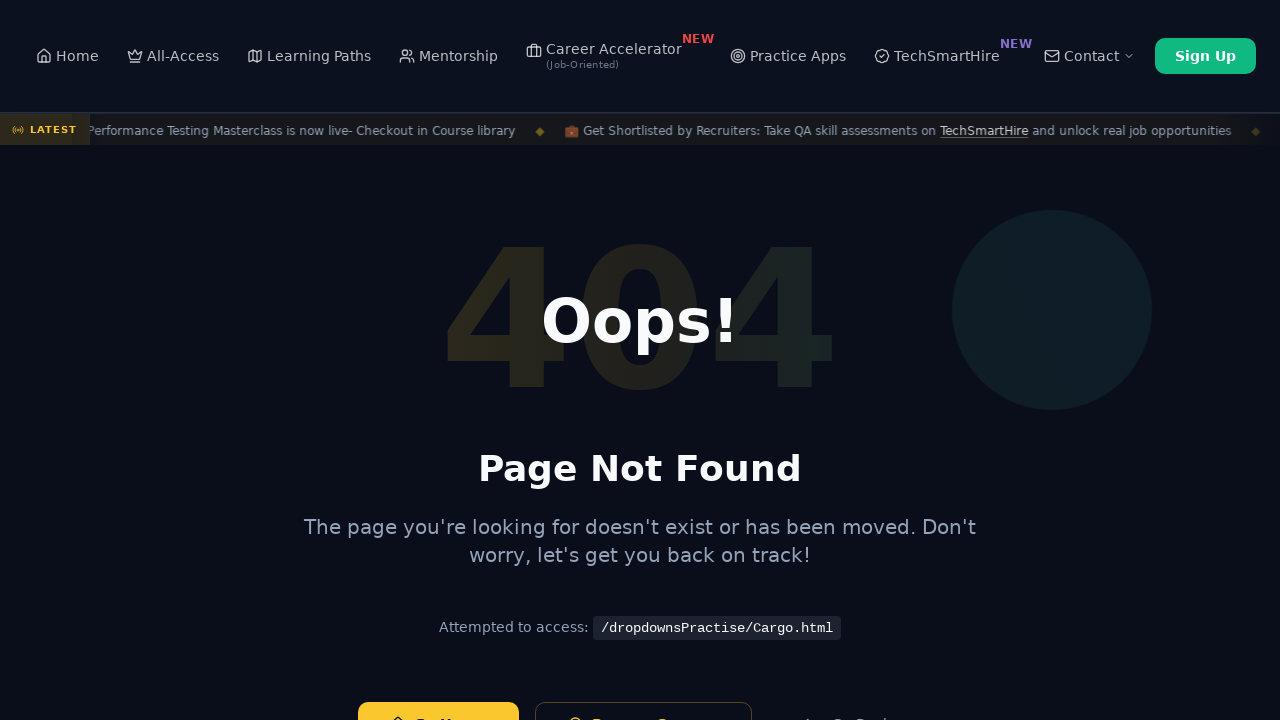

Retrieved new window title: Page Not Found | Rahul Shetty Academy
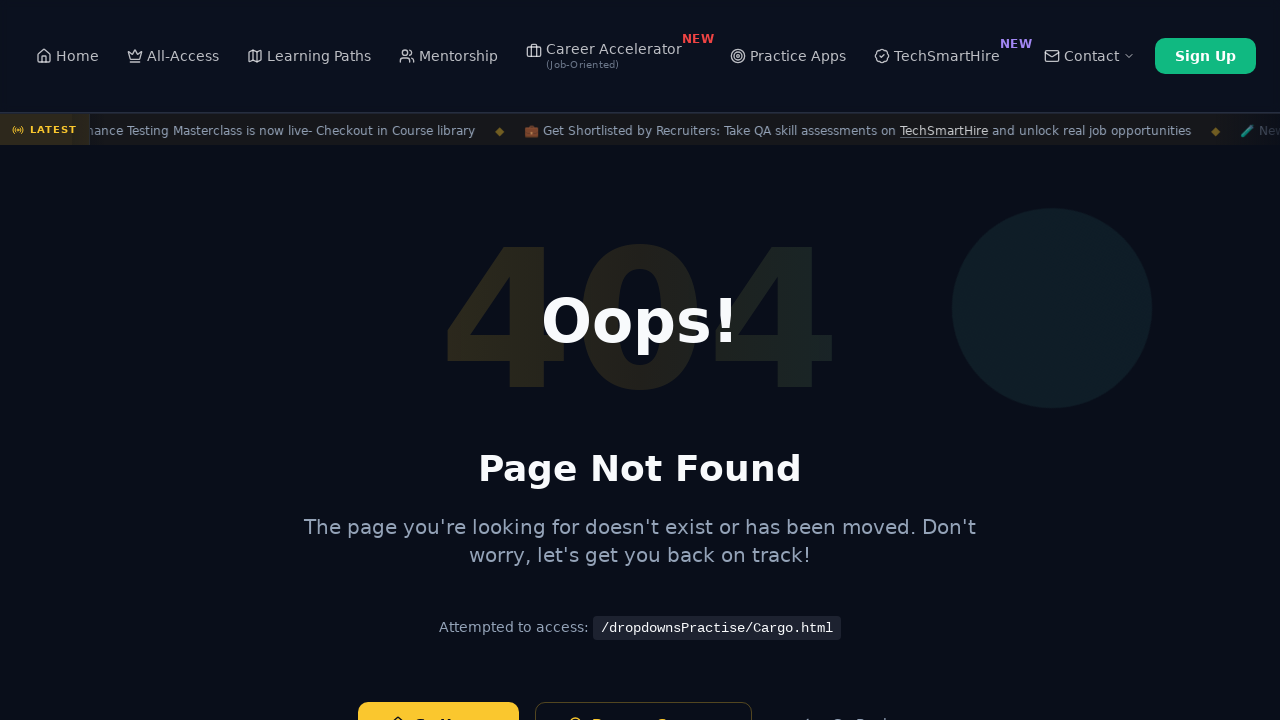

Retrieved original window title: QAClickJet - Flight Booking for Domestic and International, Cheap Air Tickets
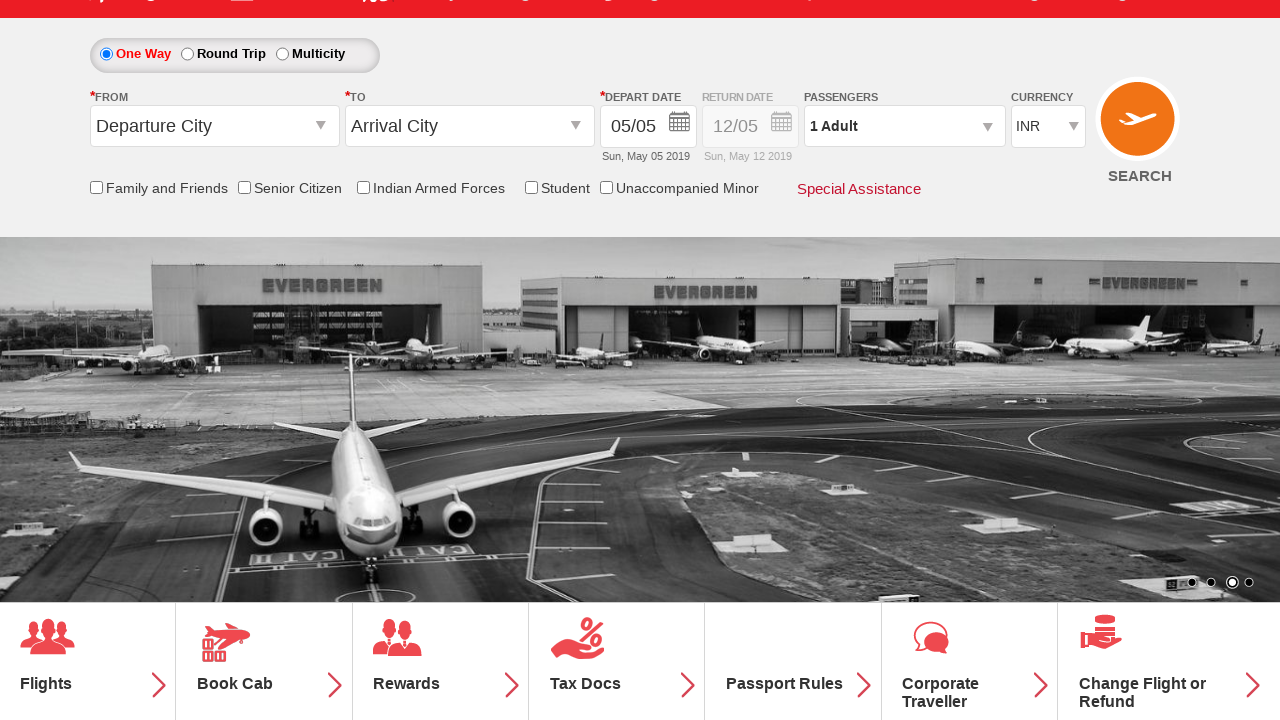

Closed new window/tab
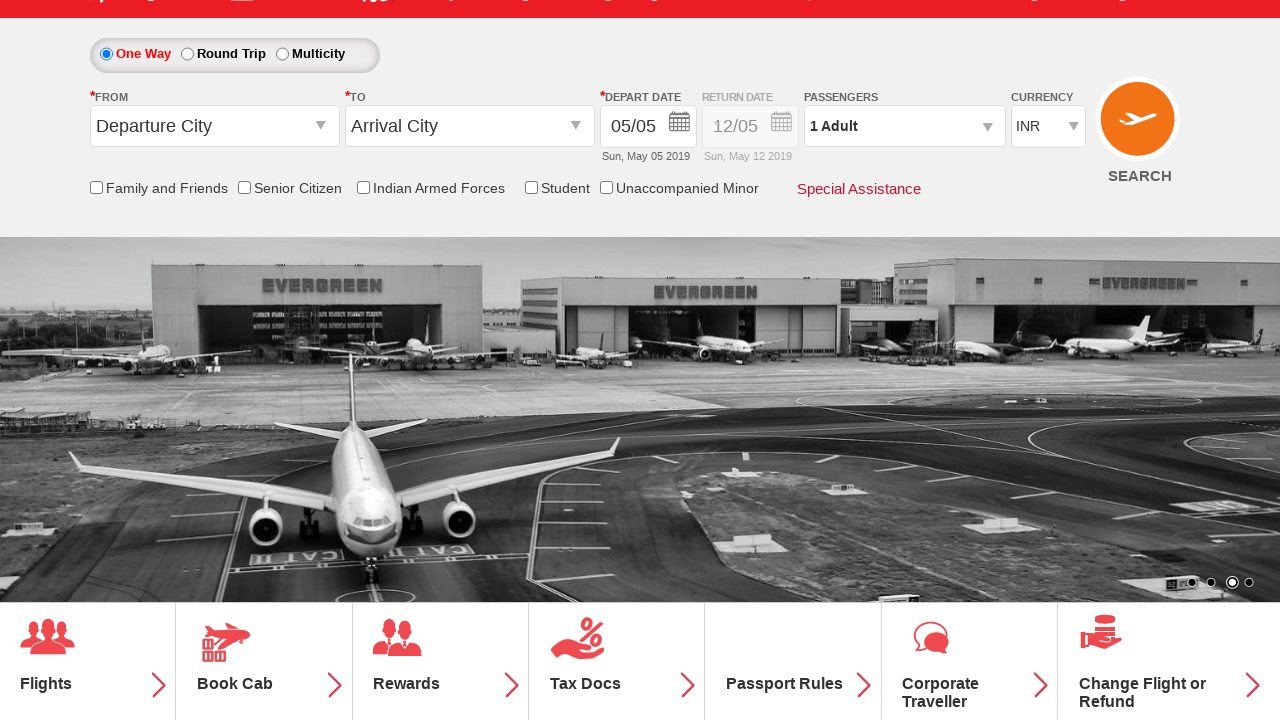

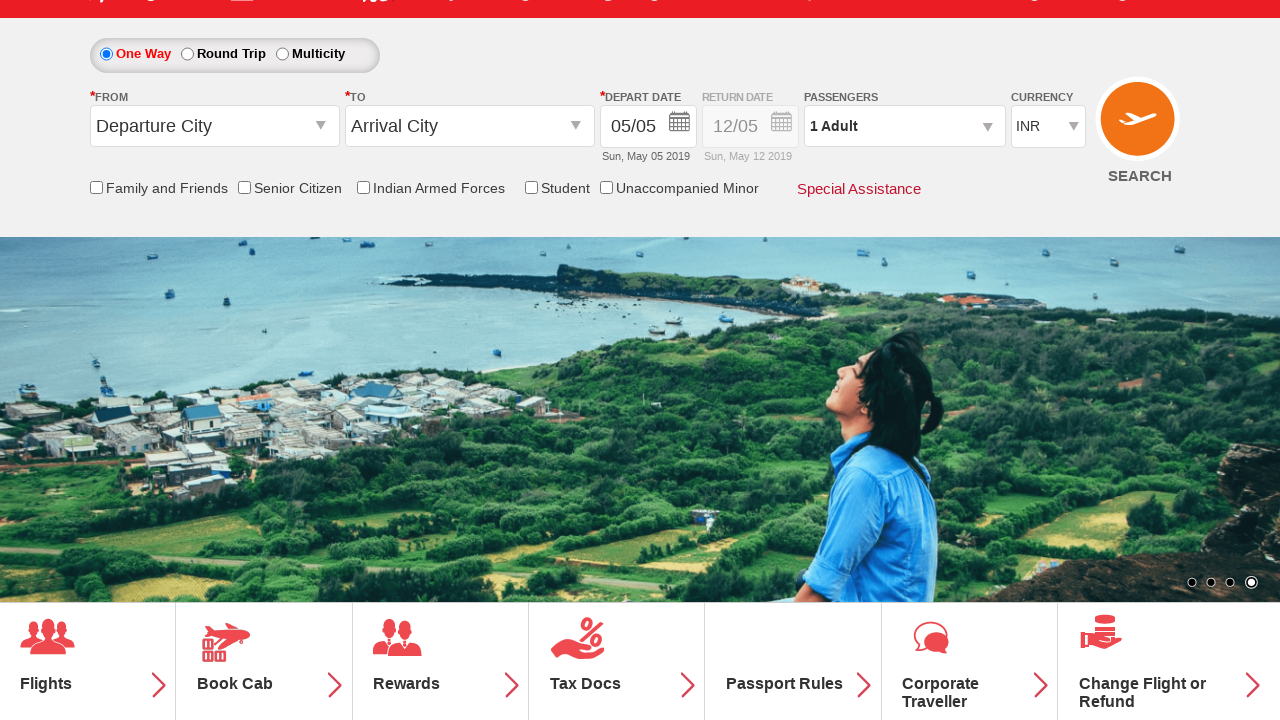